Tests dynamic autocomplete by typing and selecting Canada from dropdown suggestions

Starting URL: https://codenboxautomationlab.com/practice/

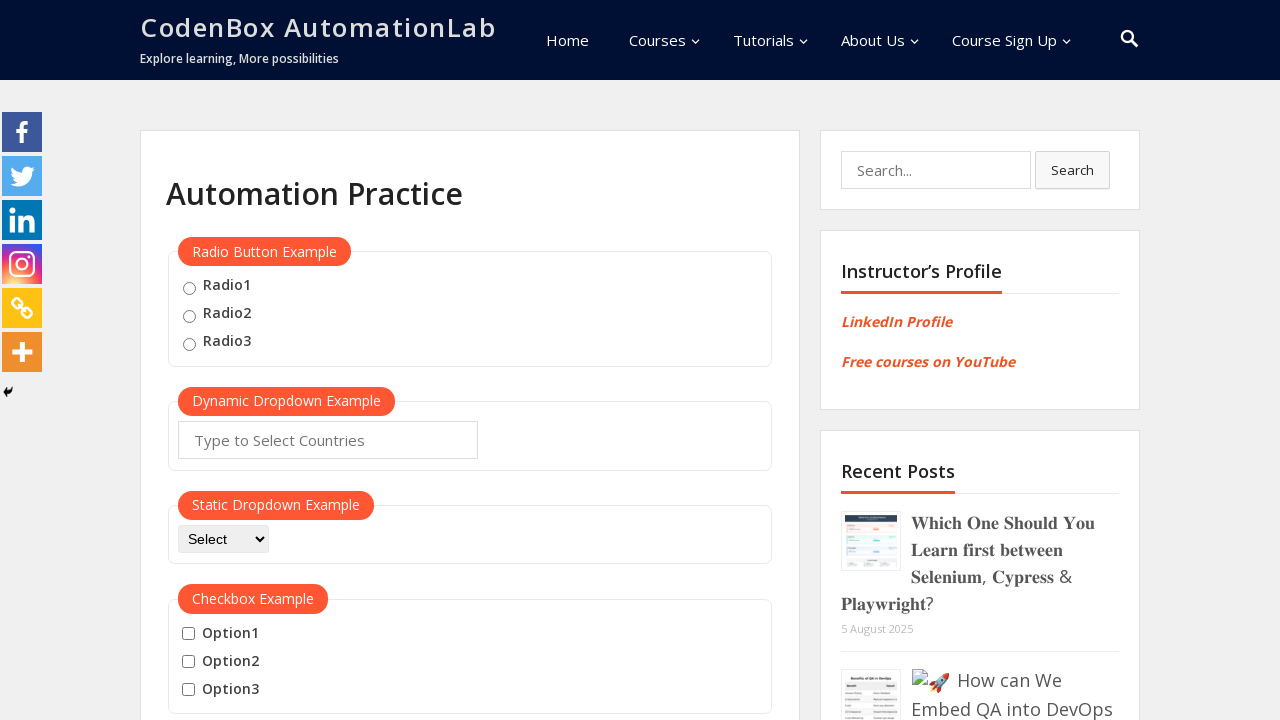

Typed 'can' in autocomplete field to trigger dropdown suggestions on #autocomplete
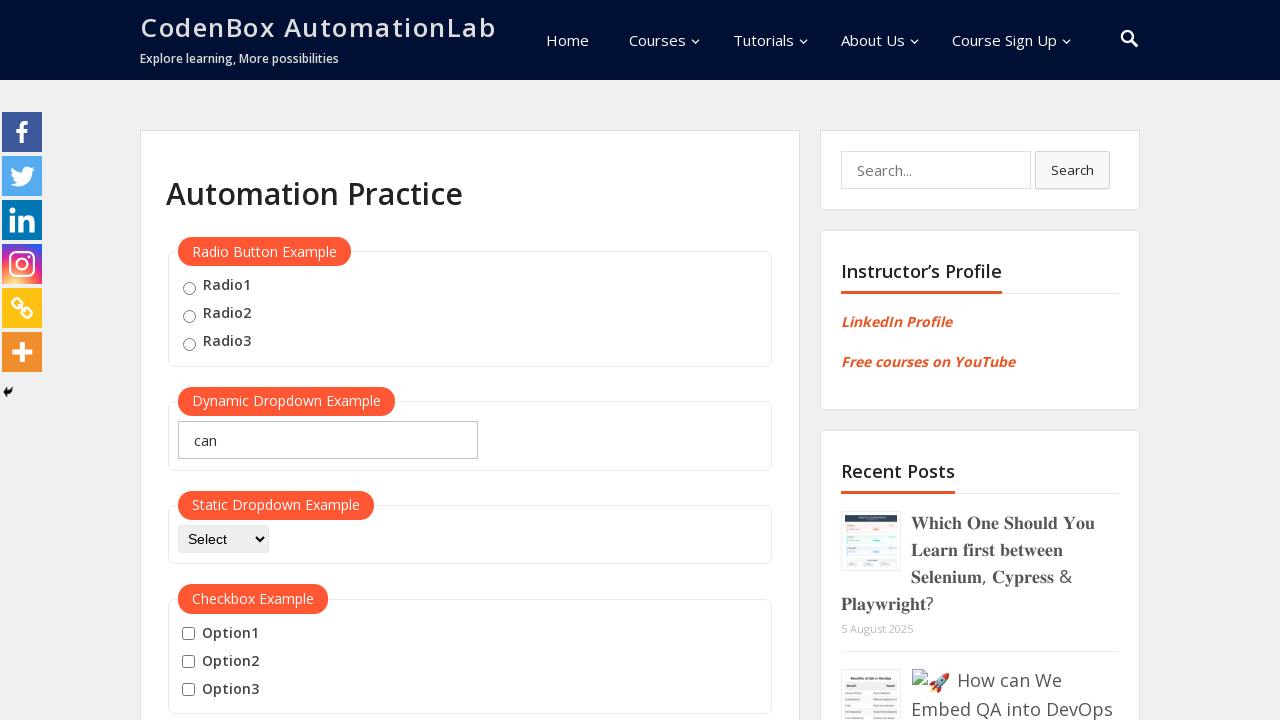

Dropdown suggestions loaded with autocomplete options
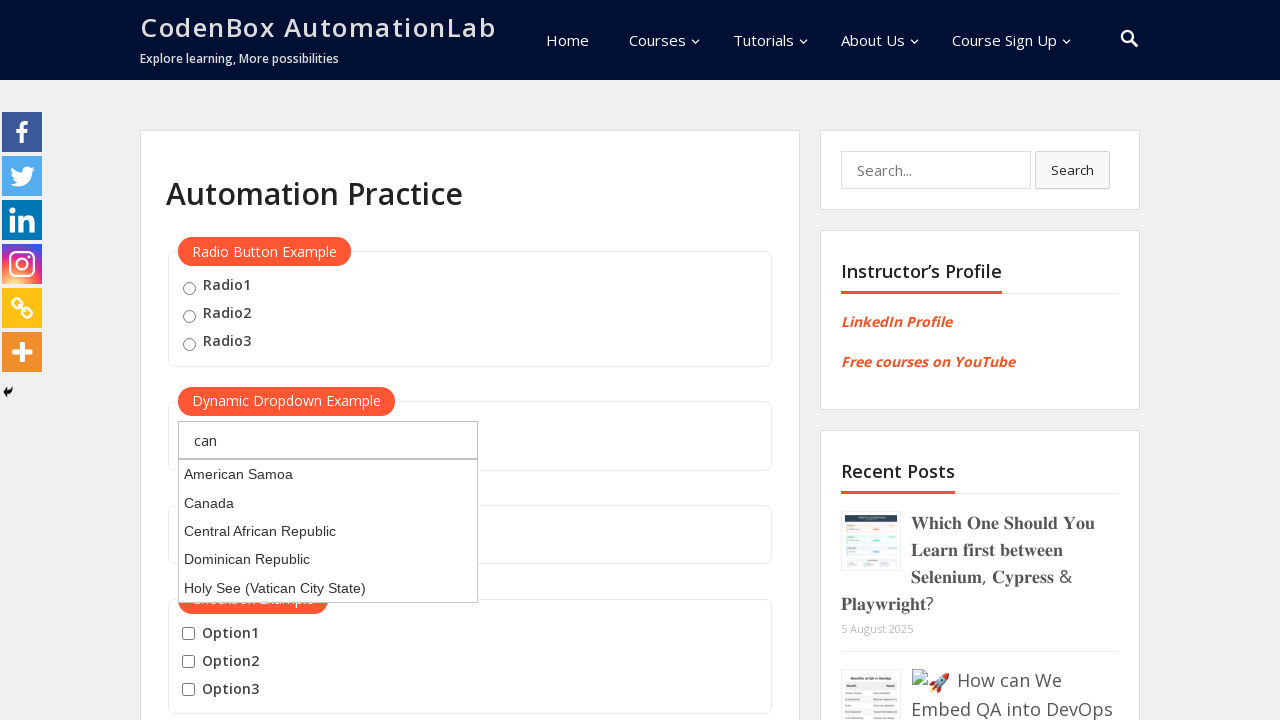

Selected 'Canada' from dropdown suggestions at (328, 503) on .ui-menu-item div:has-text("Canada")
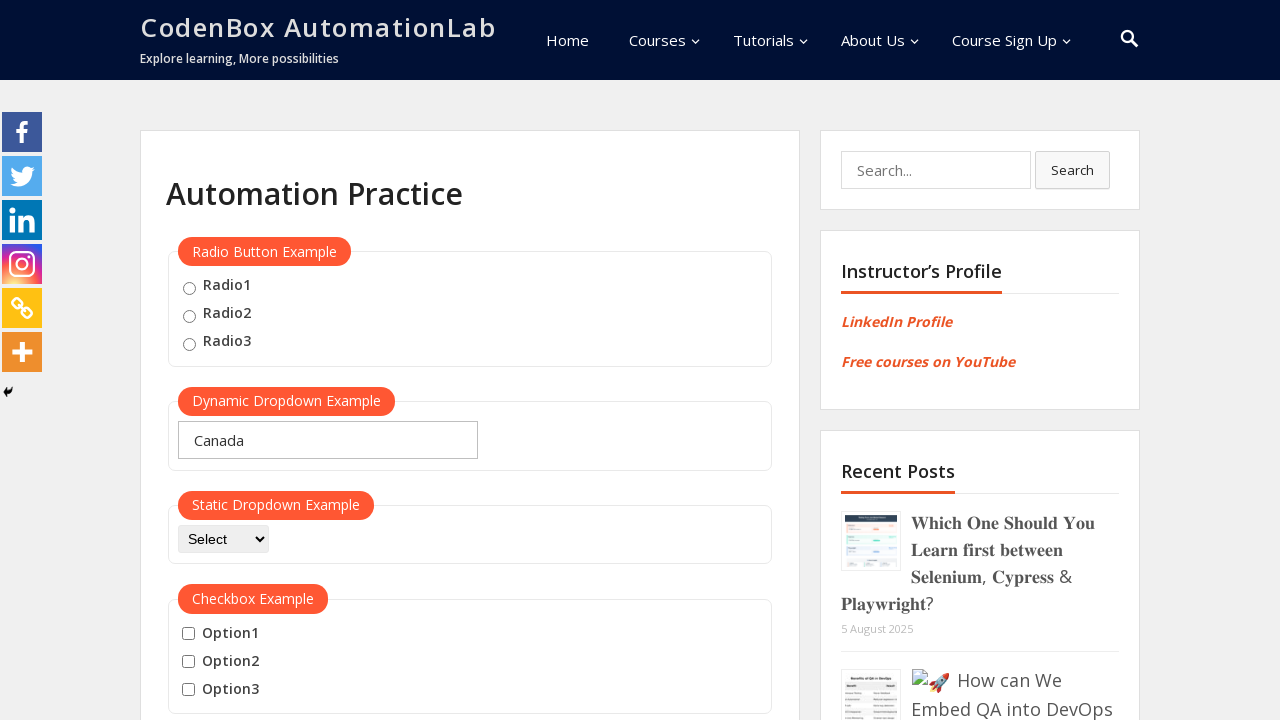

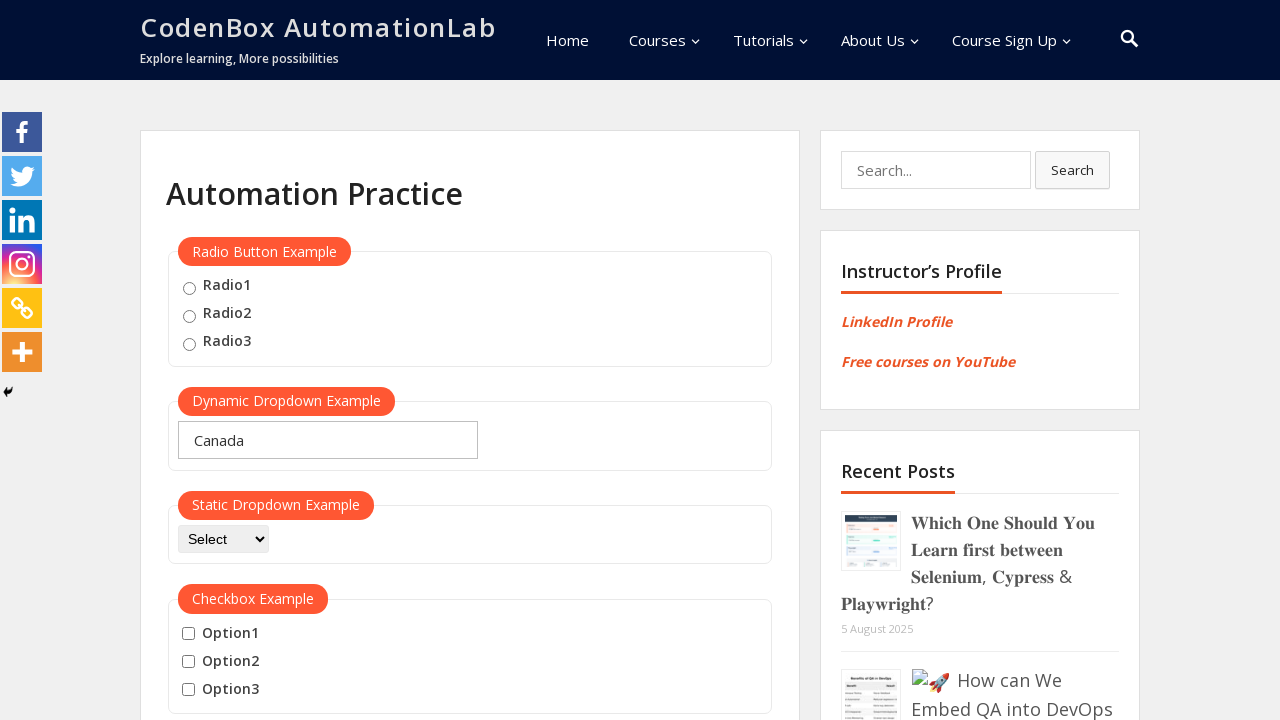